Tests the Selenide examples link by clicking it and verifying navigation to the GitHub selenide-examples organization page

Starting URL: https://selenide.org/quick-start.html

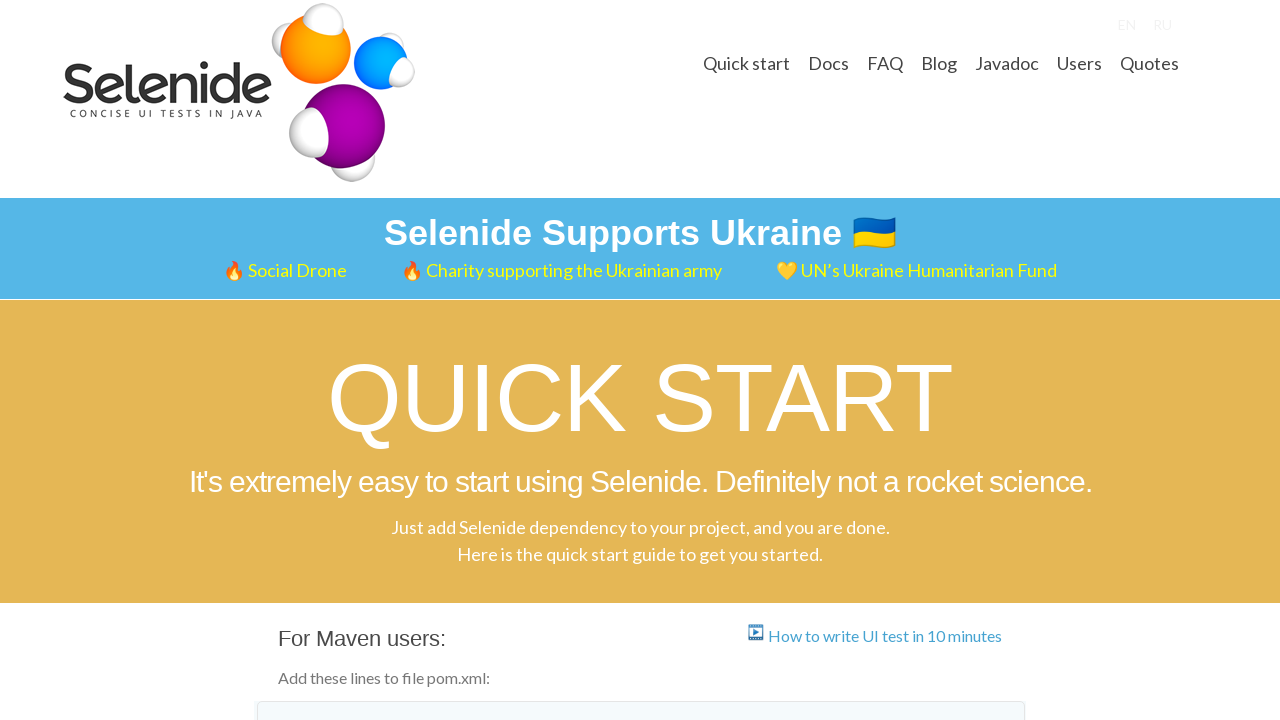

Located the 'Selenide examples' link
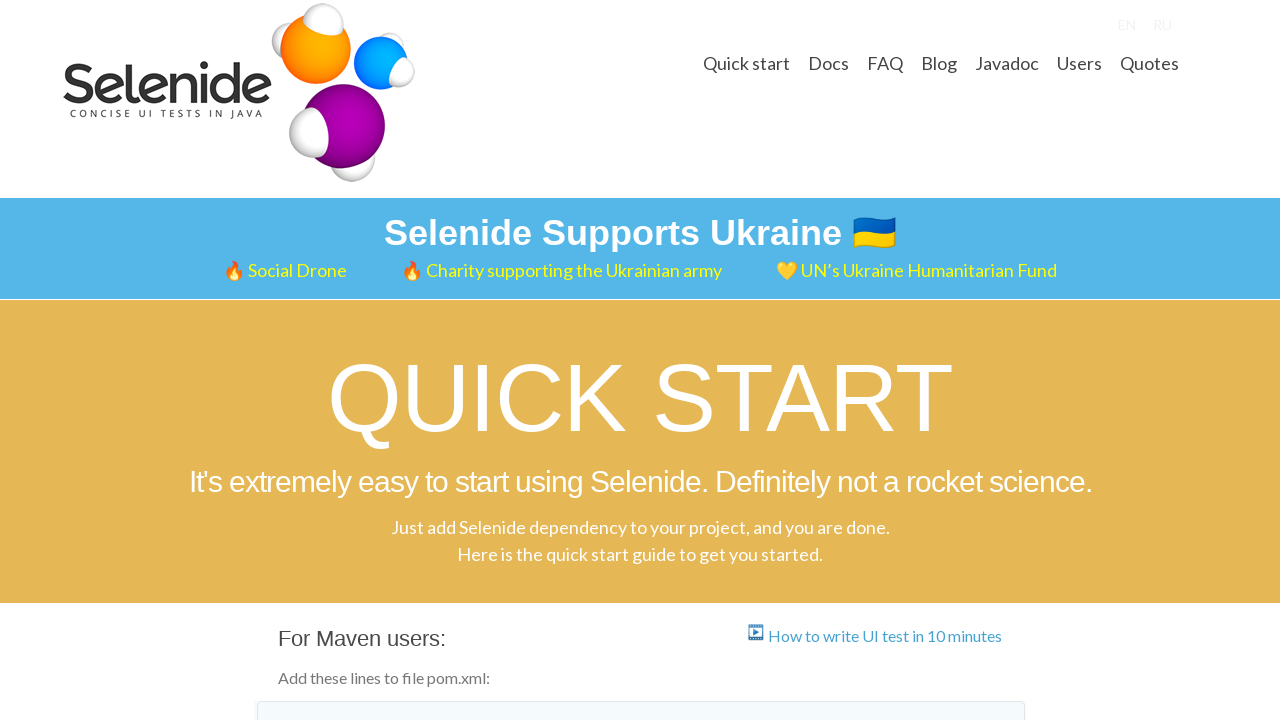

Verified that the link href points to https://github.com/selenide-examples
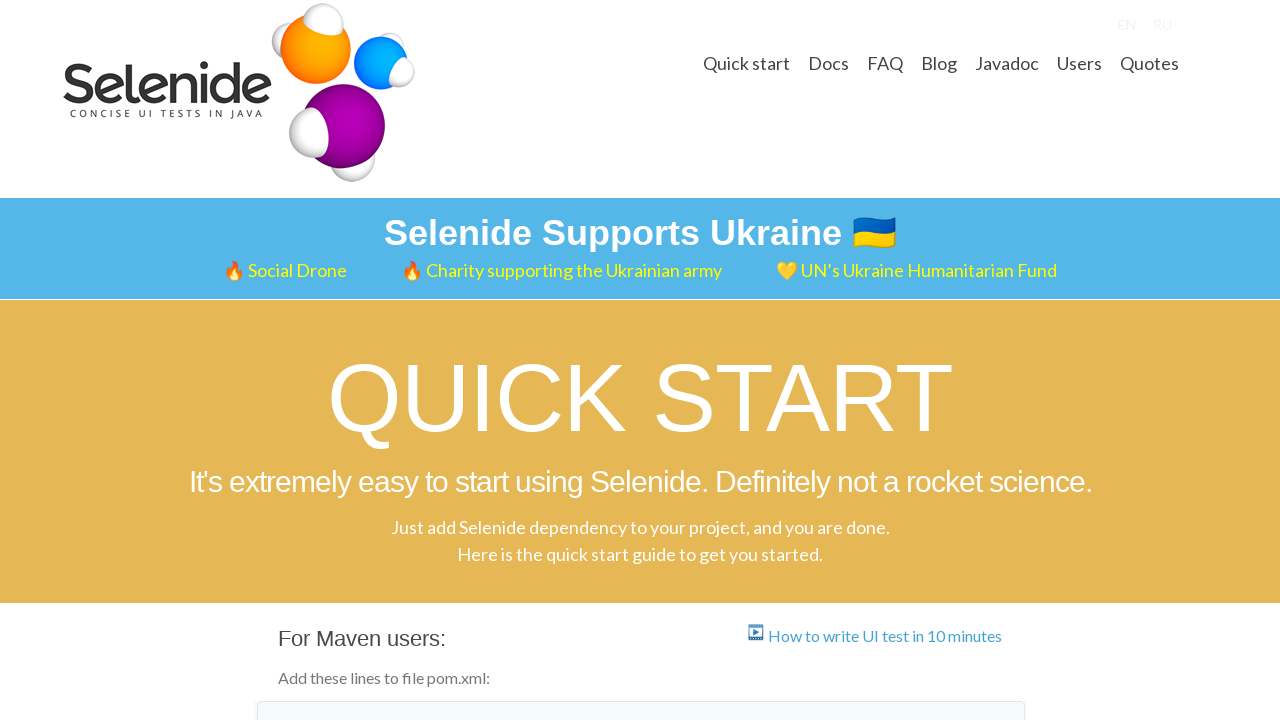

Clicked on the 'Selenide examples' link at (423, 361) on a:text('Selenide examples')
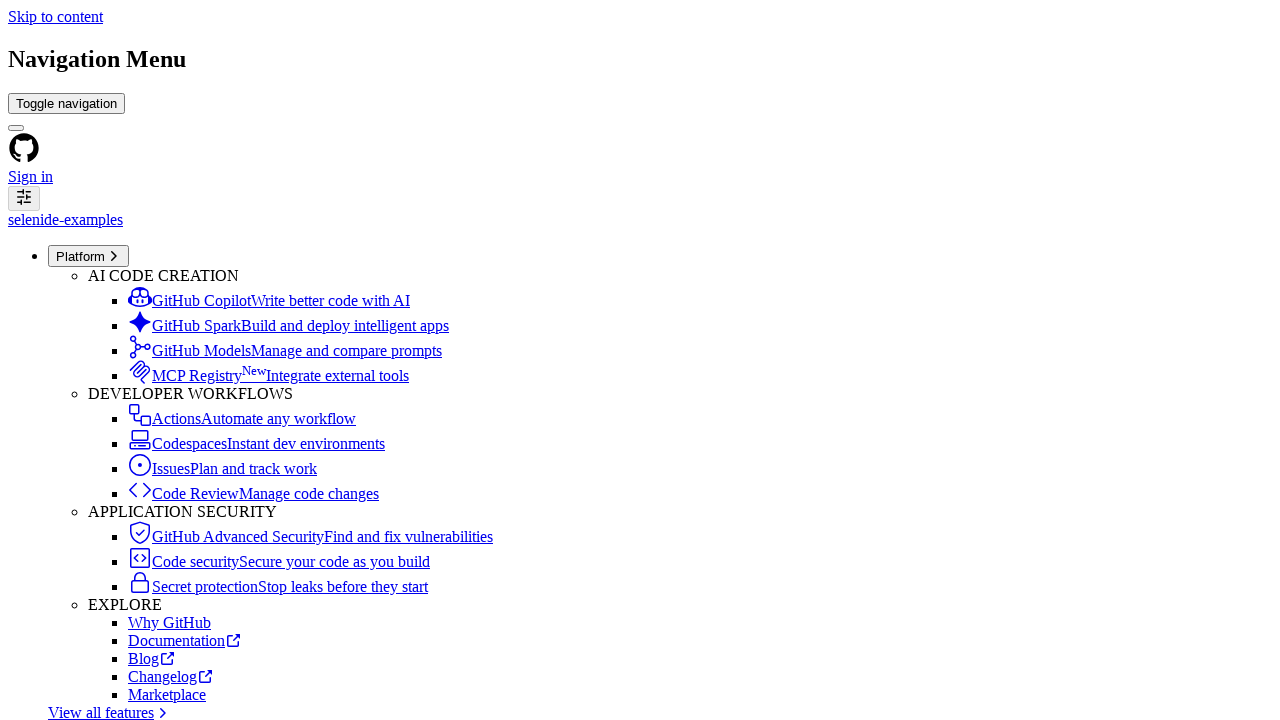

Waited for GitHub organization page header to load
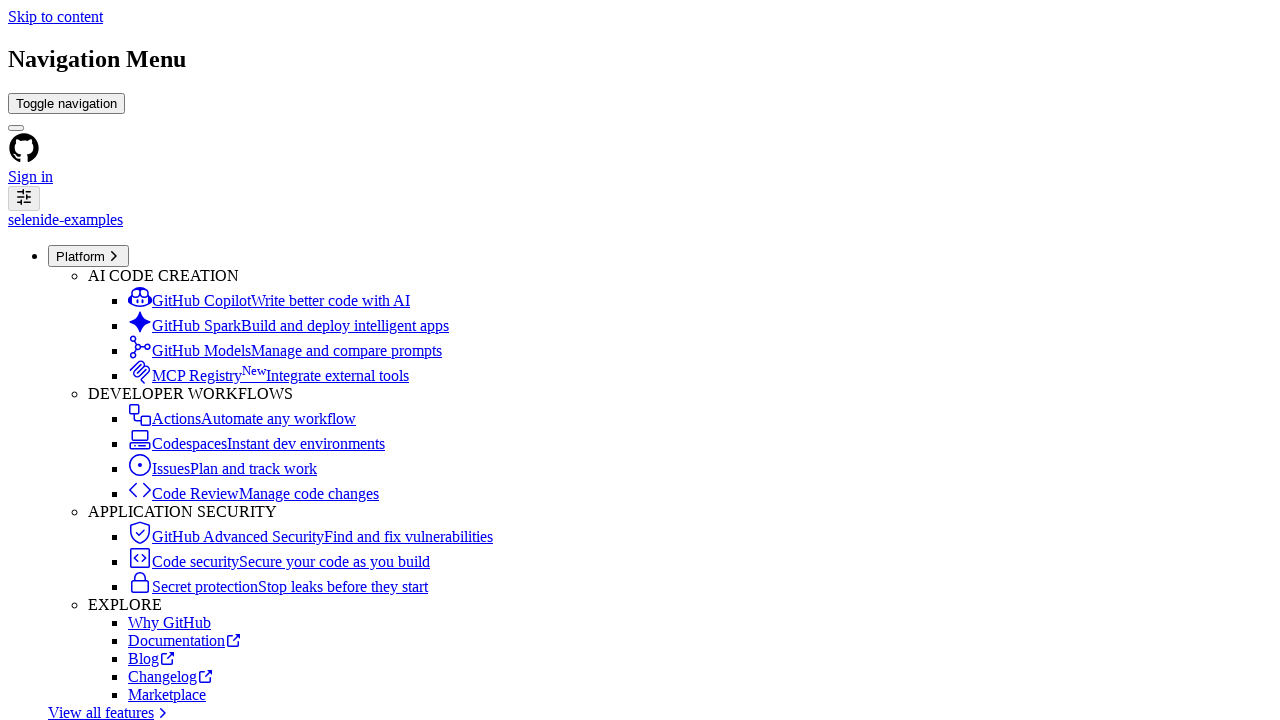

Verified that the GitHub organization page displays 'Selenide examples' in the header
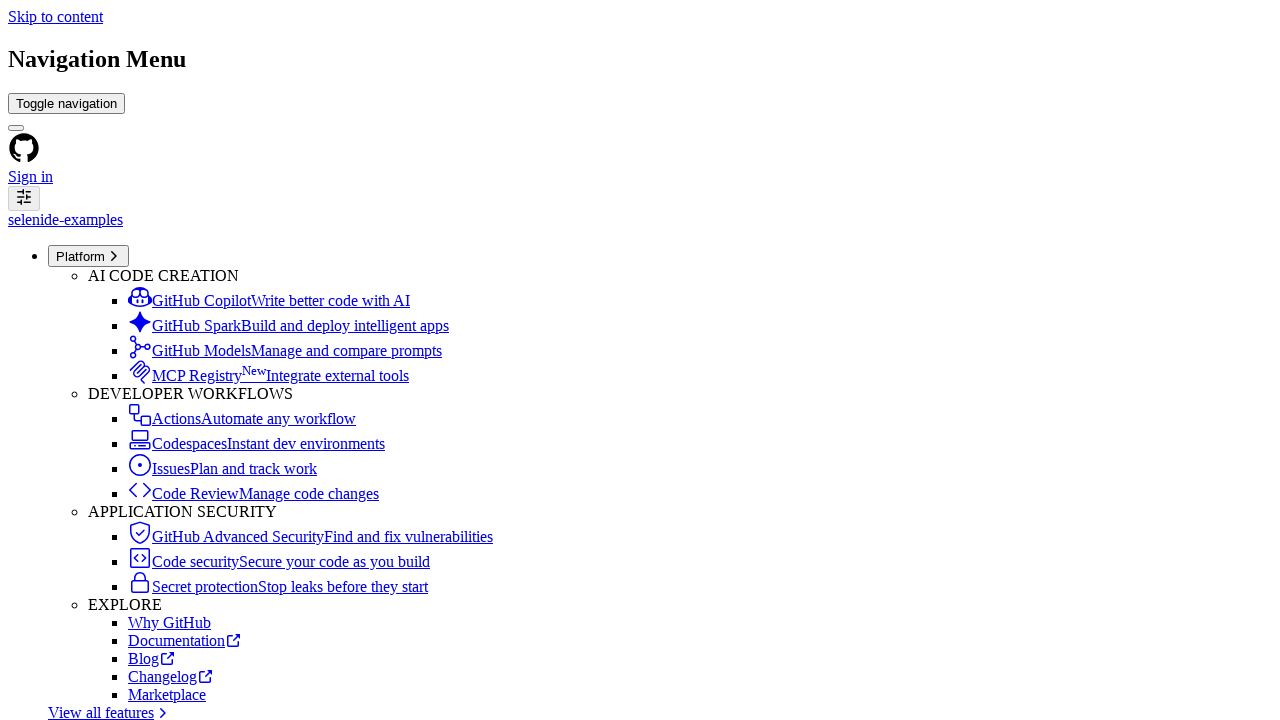

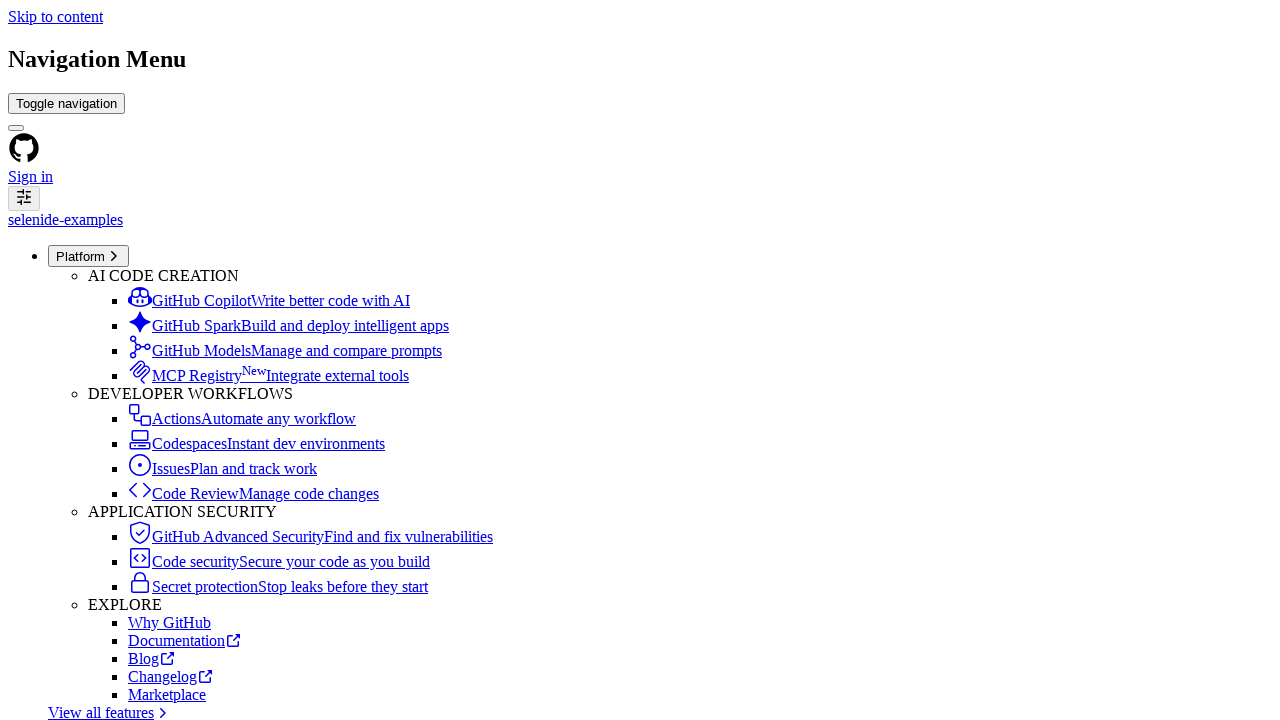